Navigates to YouTube homepage, maximizes the browser window, and scrolls down the page to view more content.

Starting URL: https://www.youtube.com

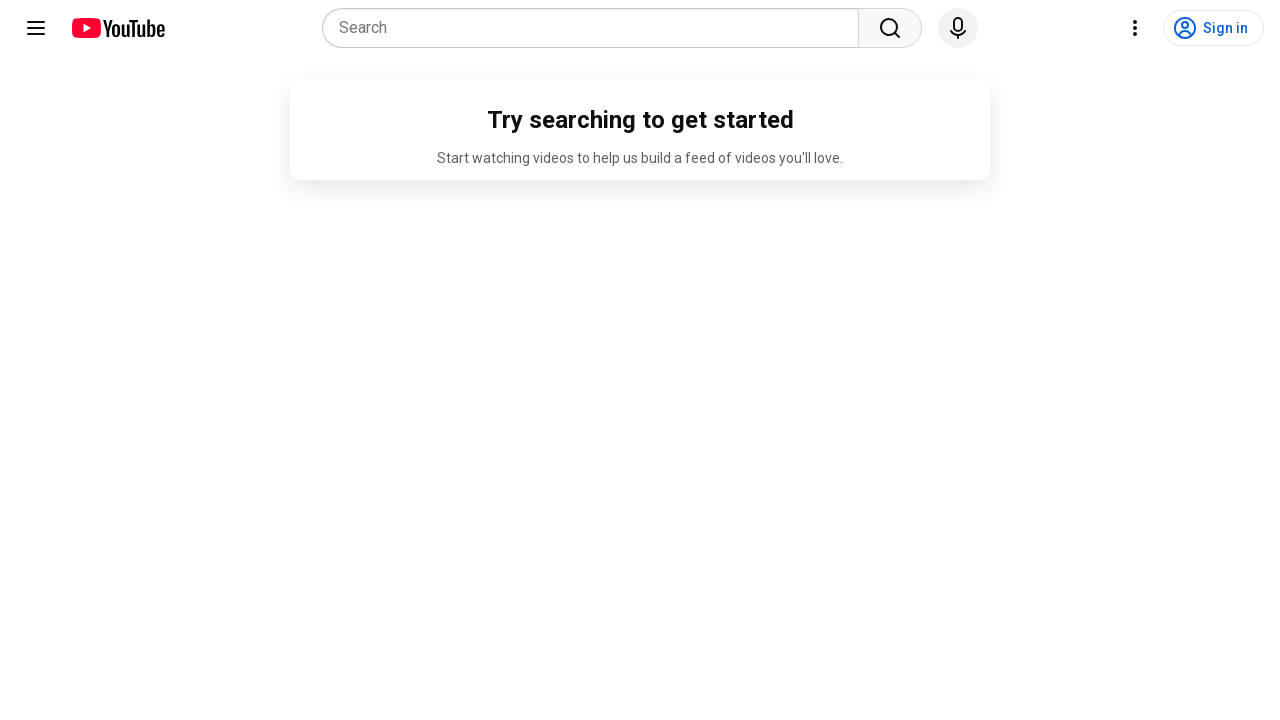

Navigated to YouTube homepage
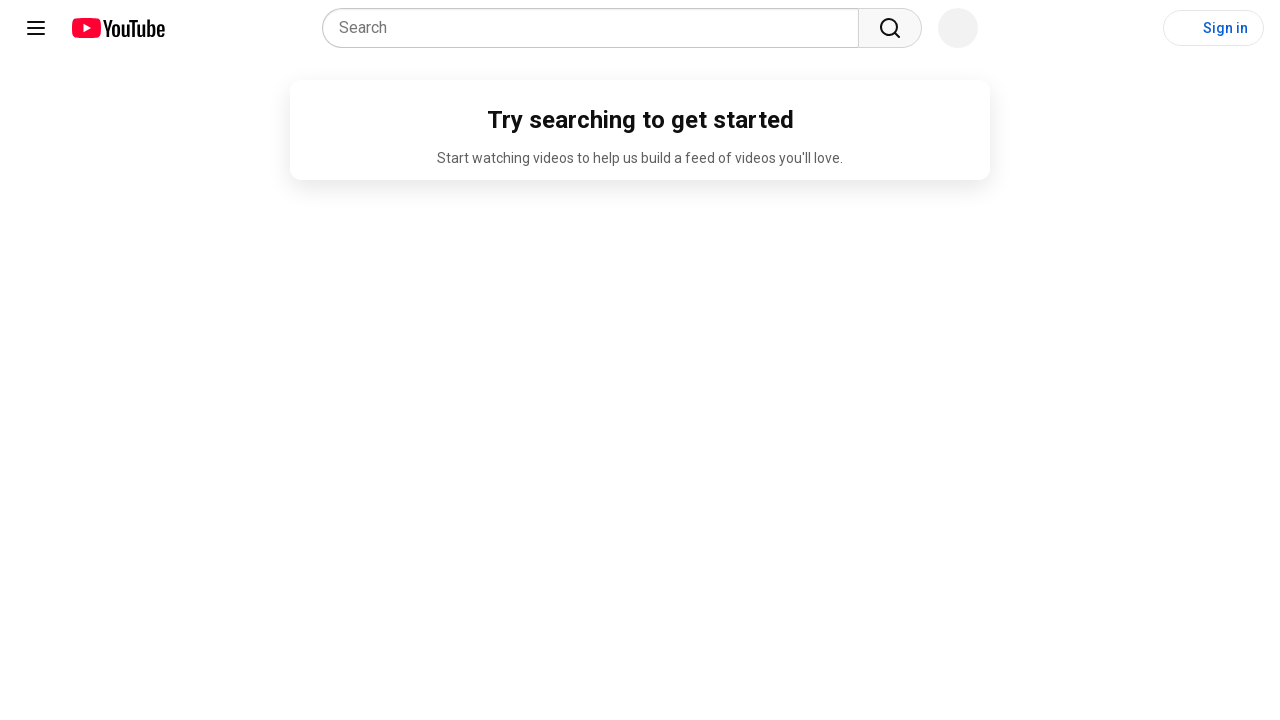

Maximized browser window to 1920x1080
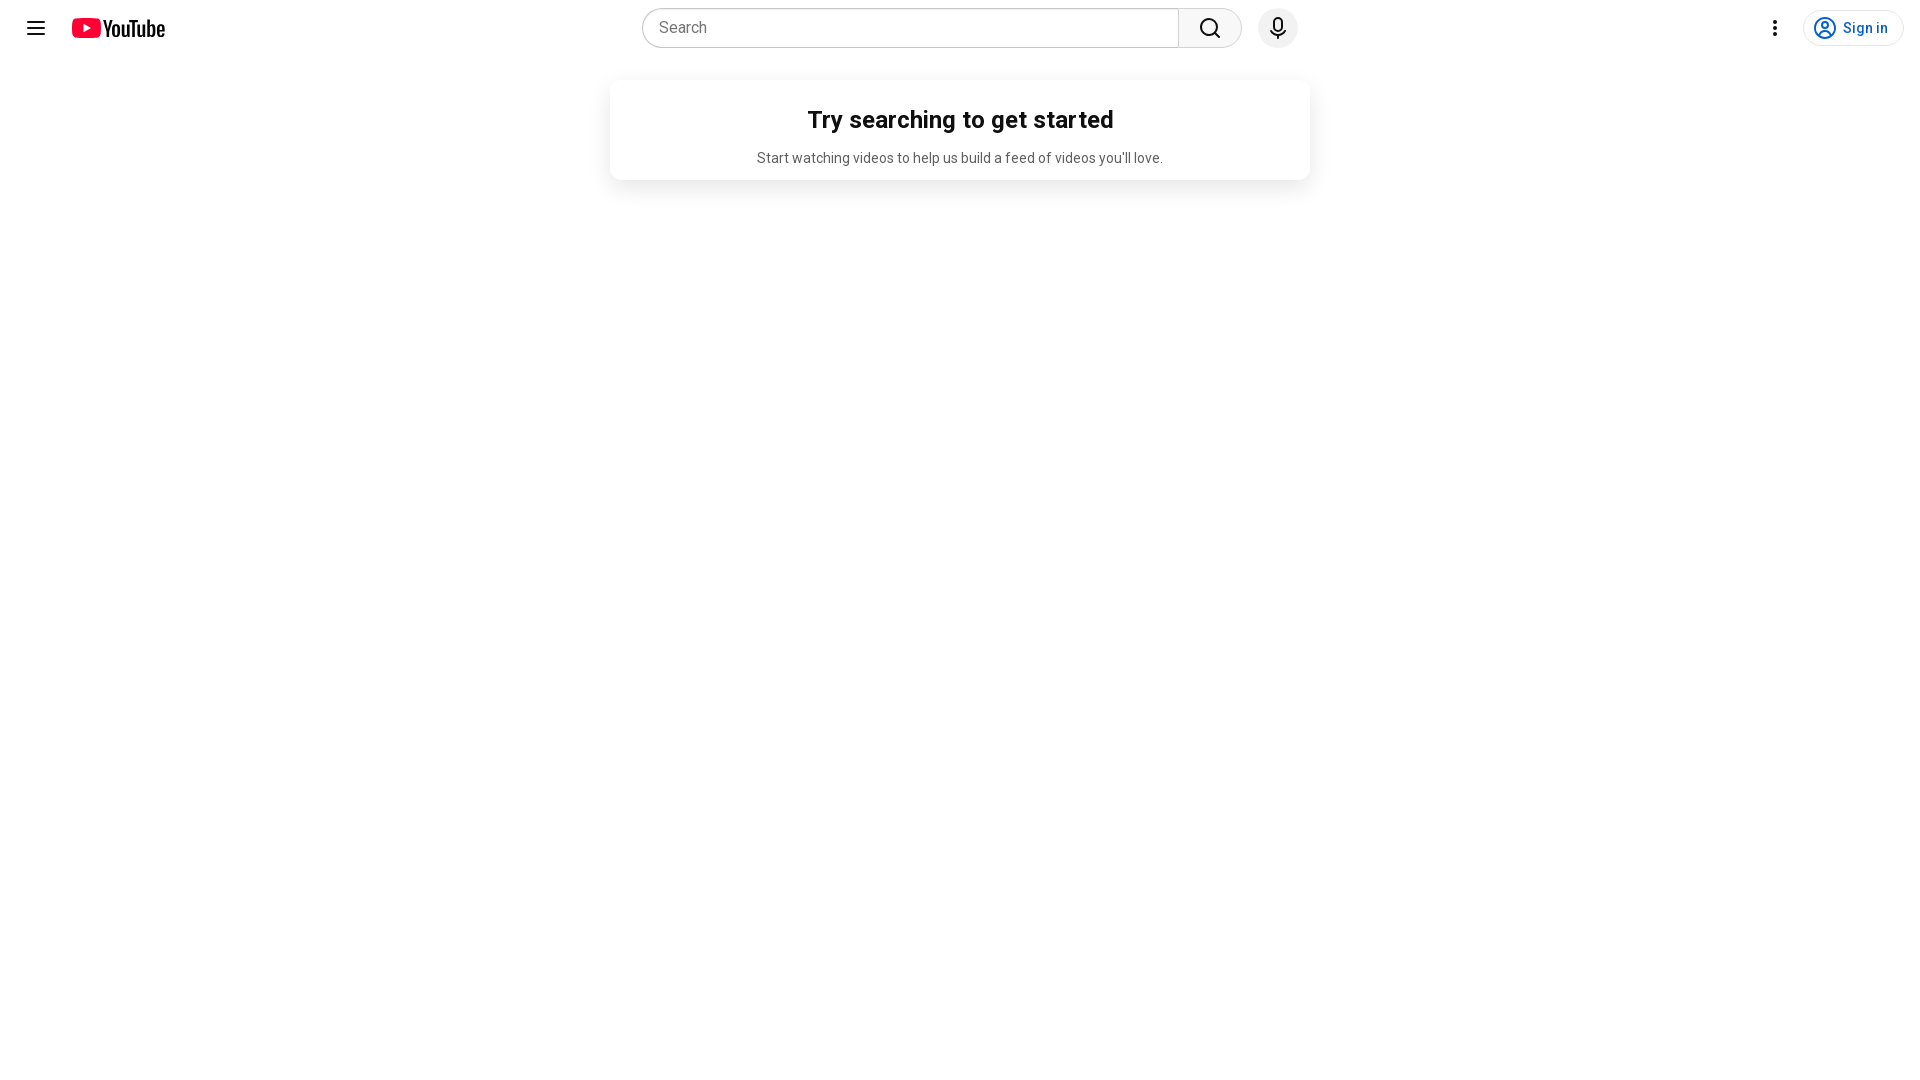

Scrolled down 500 pixels to view more content
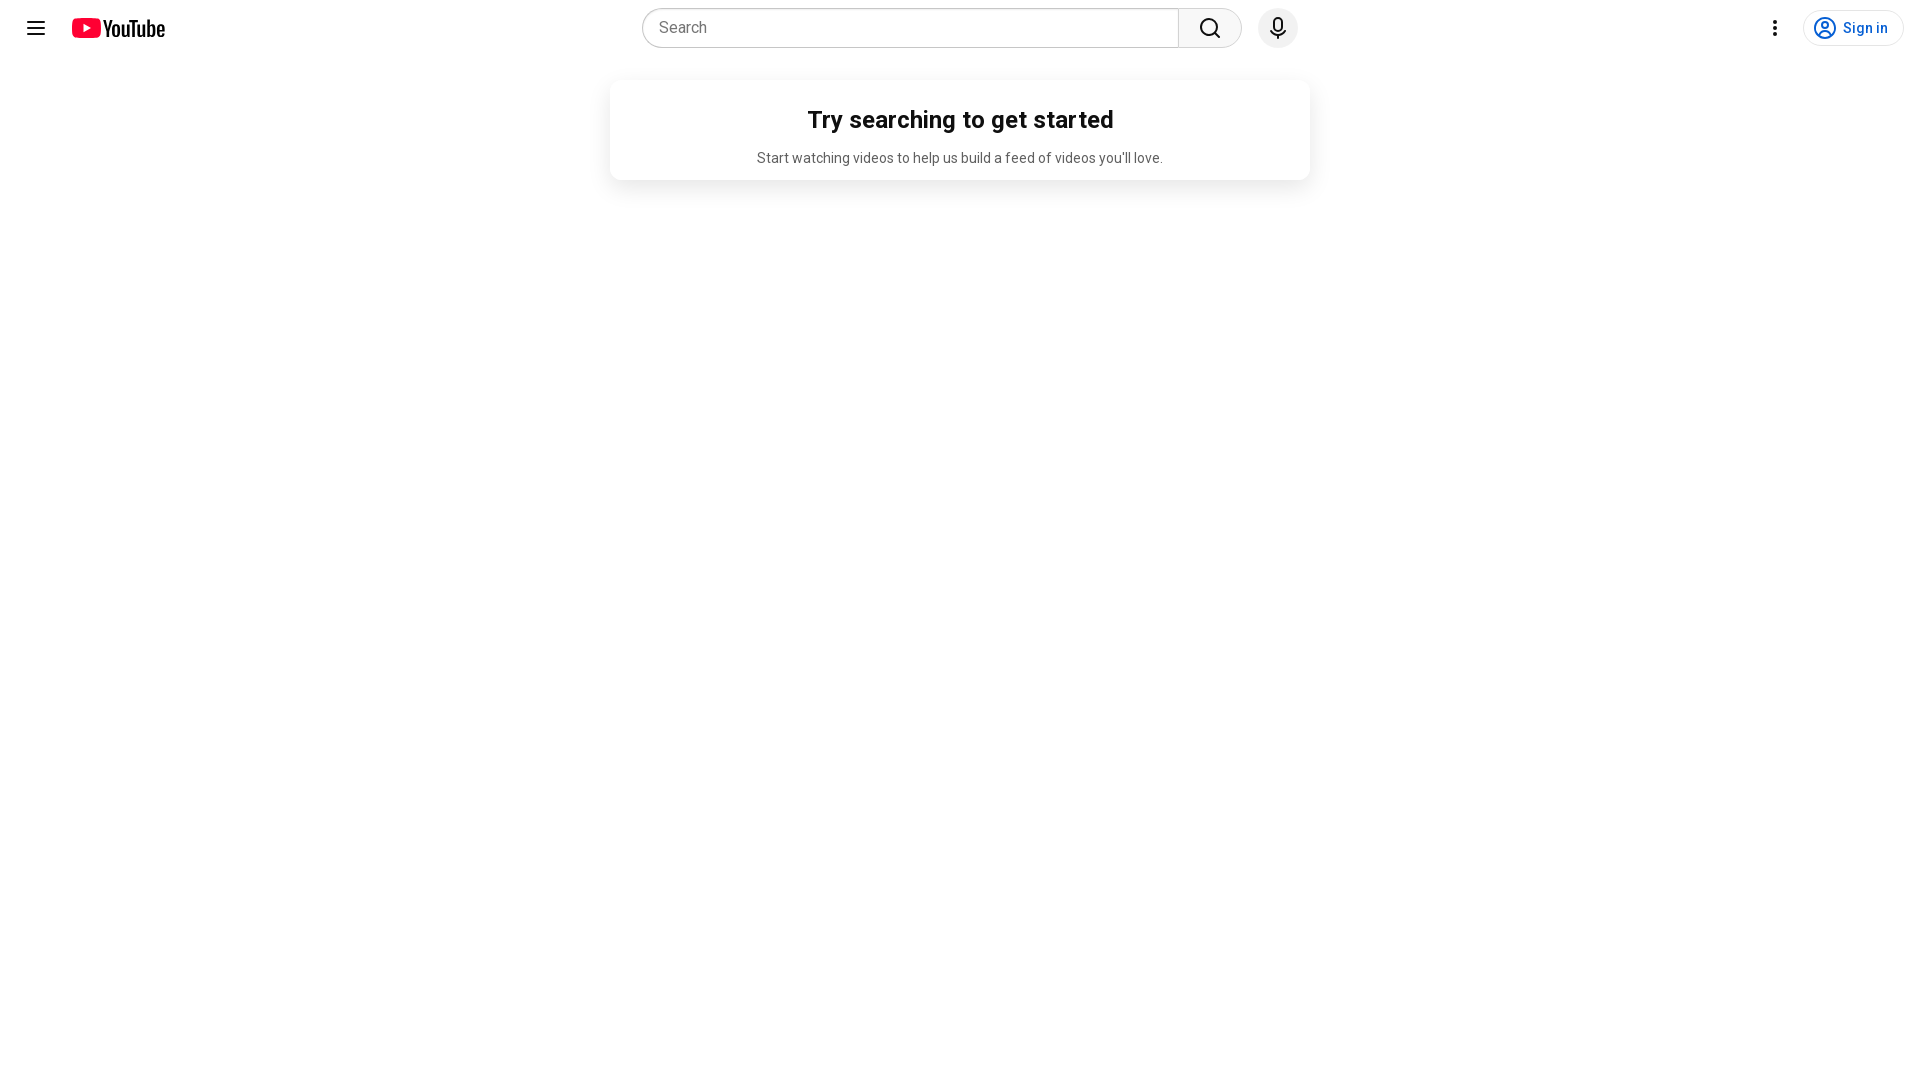

Waited for content to load after scrolling
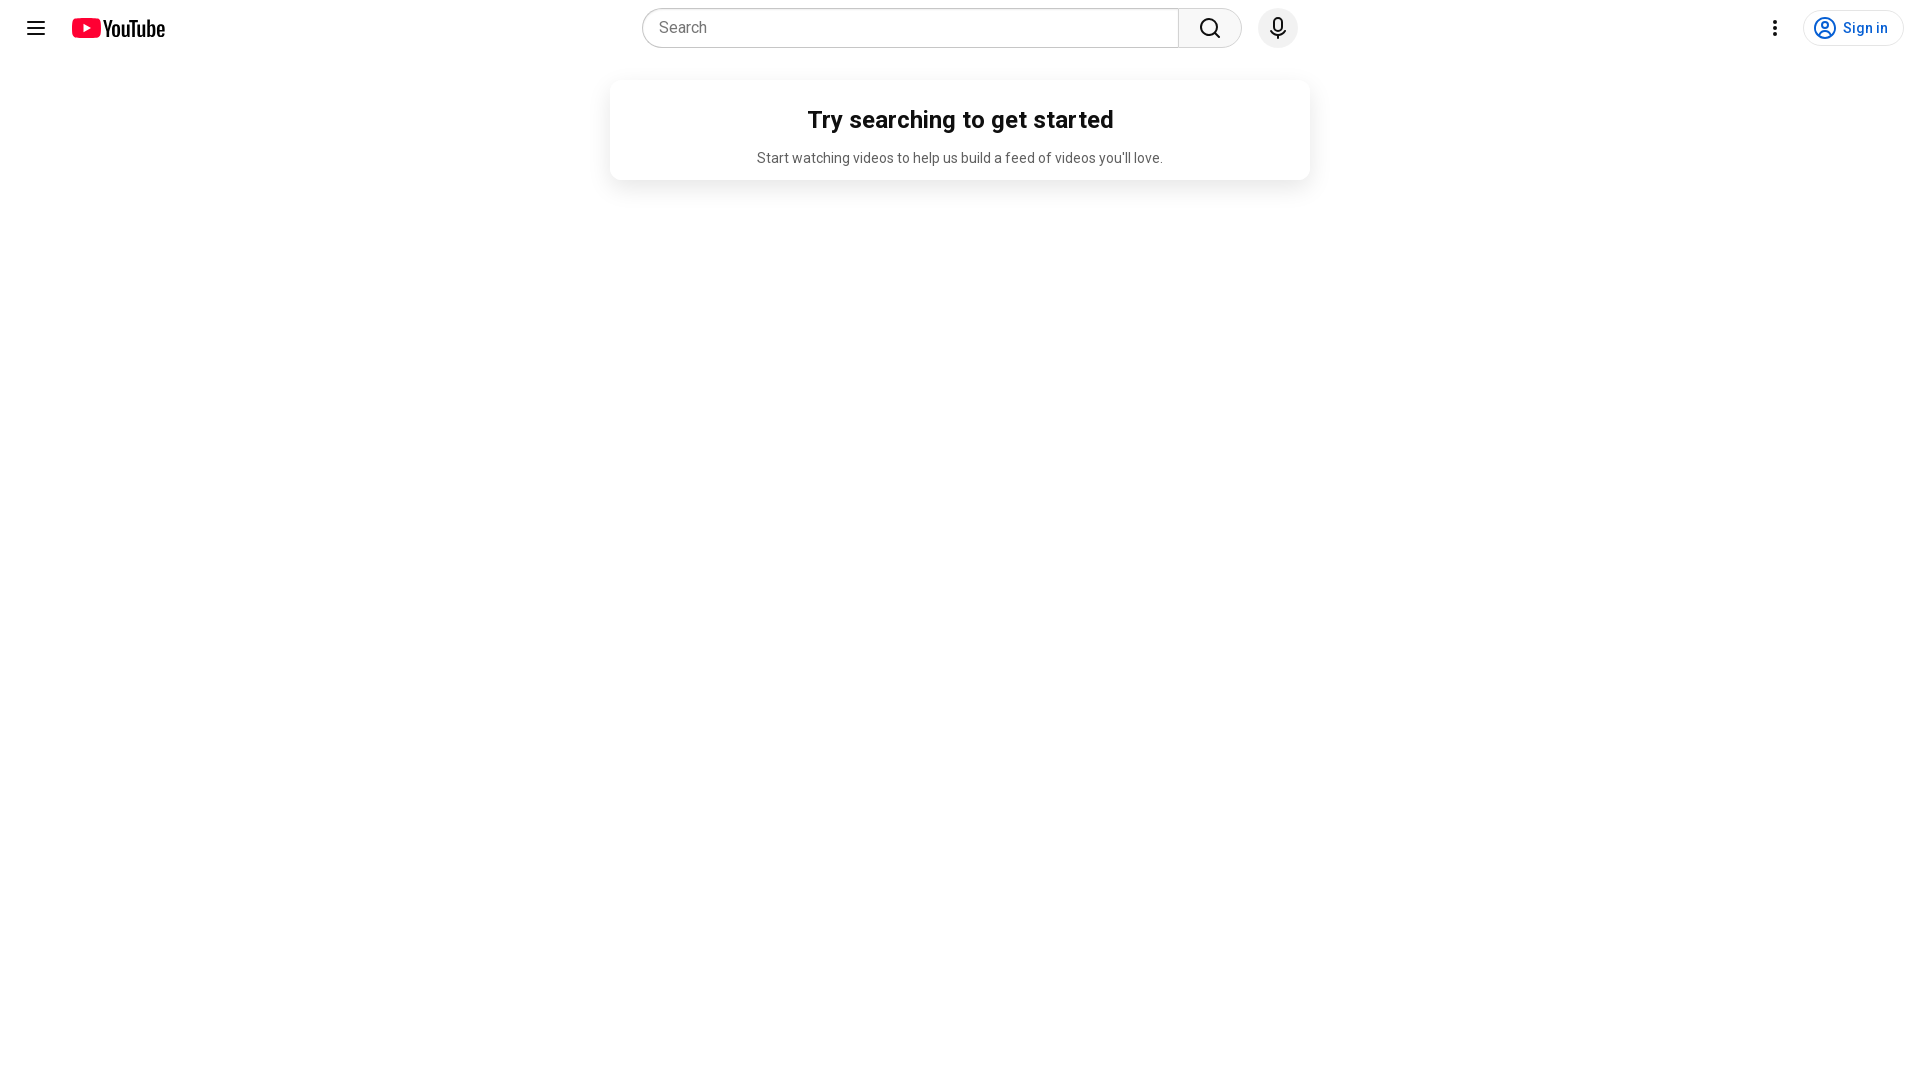

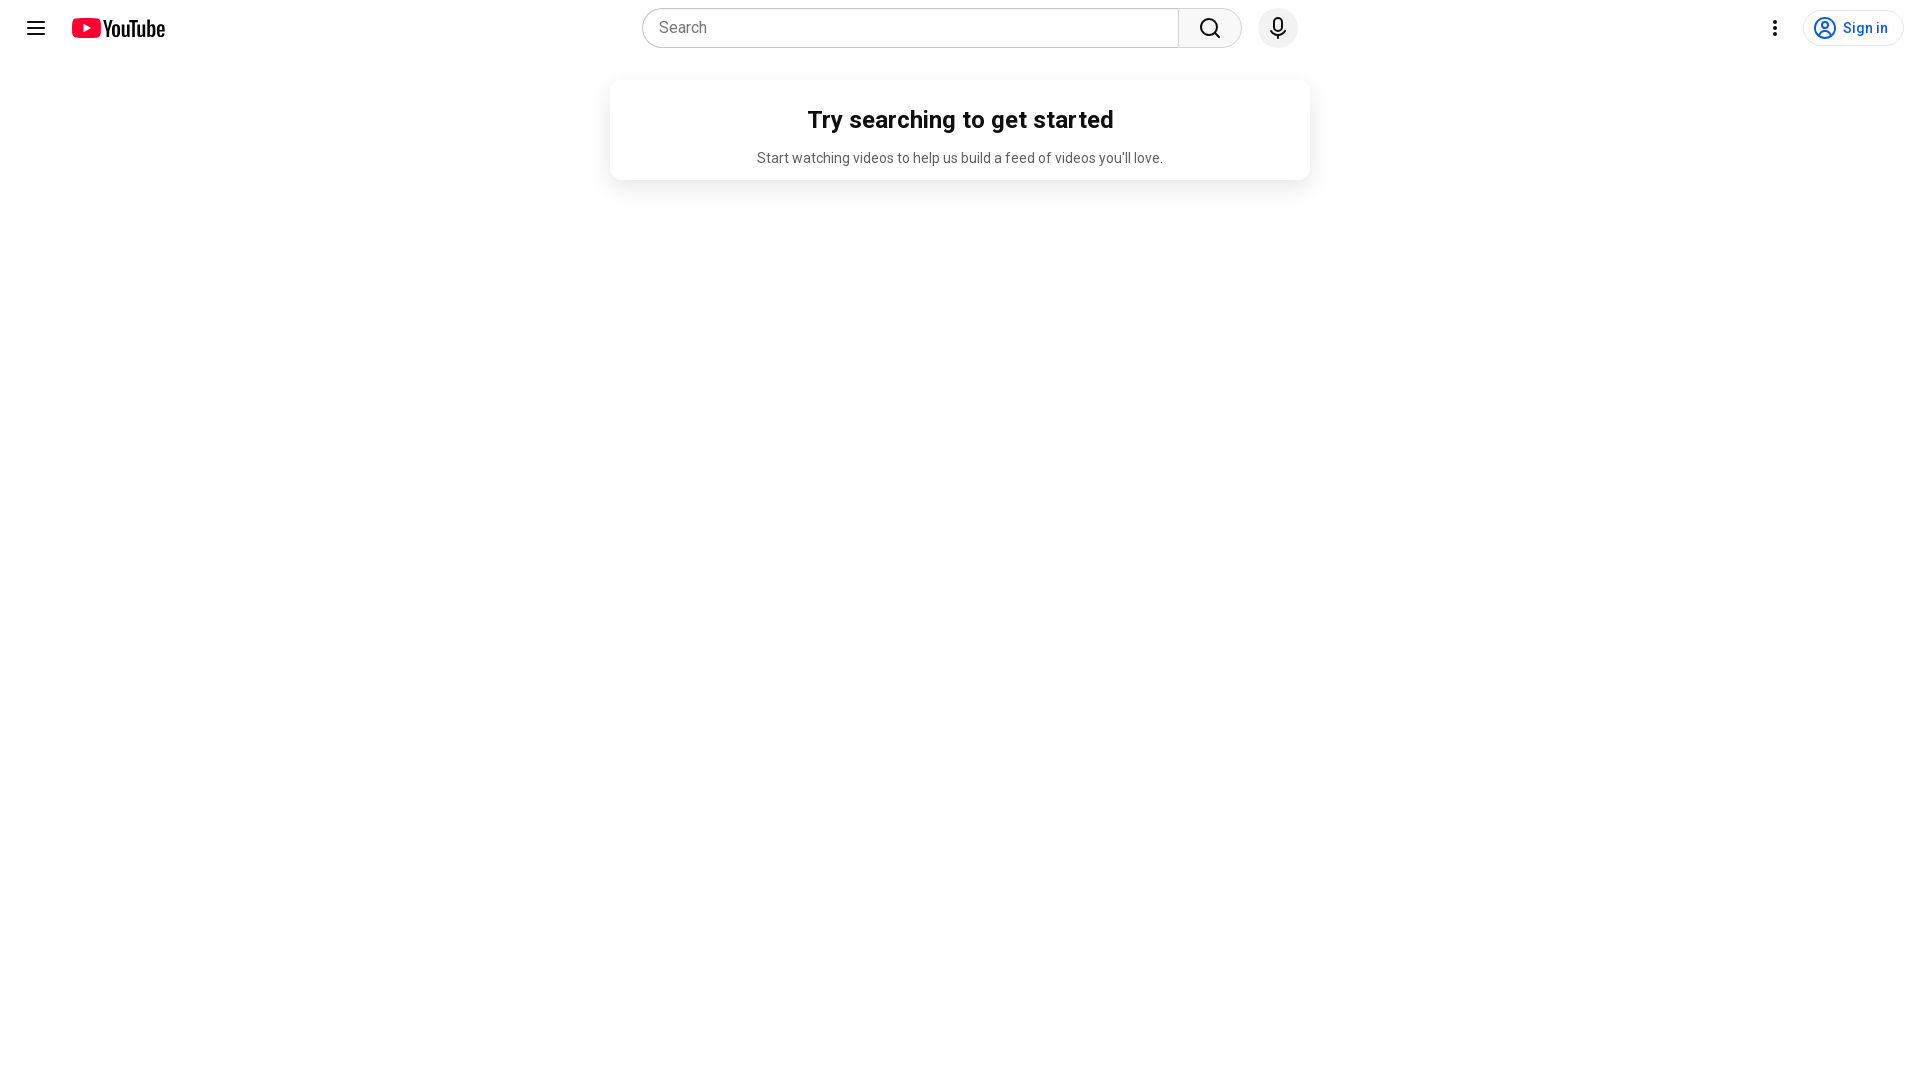